Navigates to a coffee machine status page and enters fullscreen mode for kiosk-style display

Starting URL: https://kaffe.kosatupp.se/coffeemachine

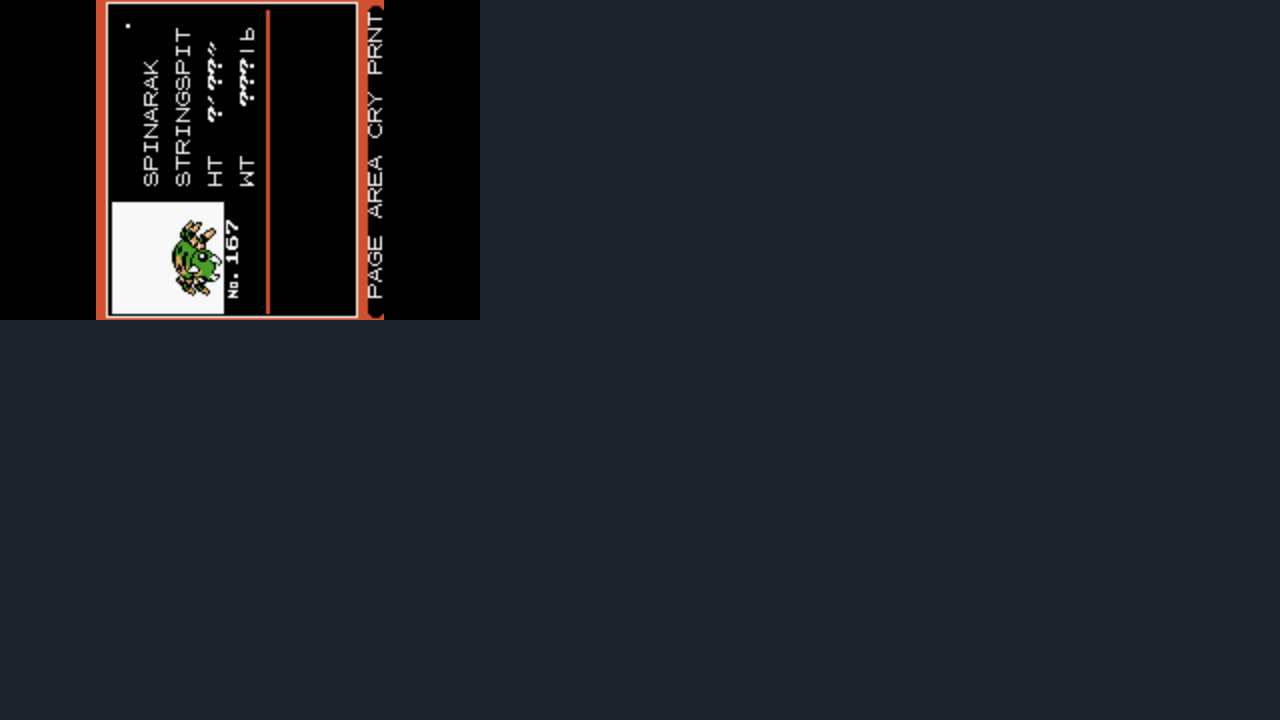

Coffee machine status page content loaded
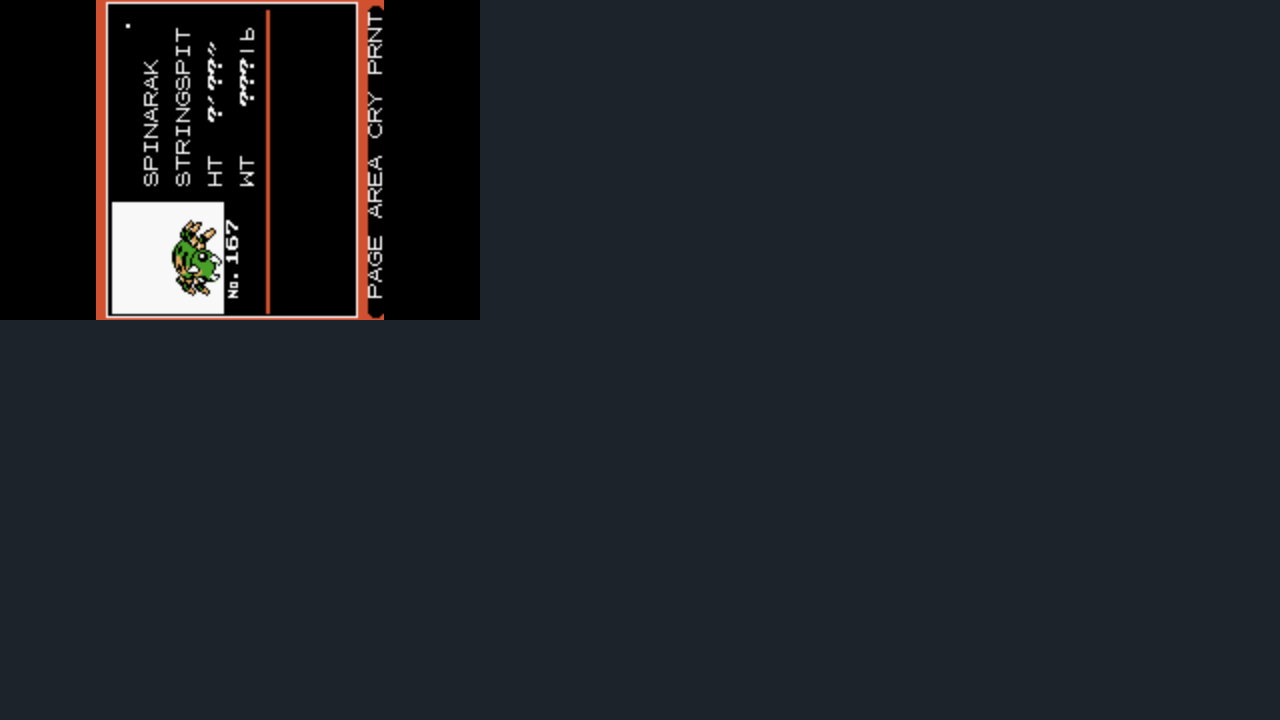

Entered fullscreen mode for kiosk-style display
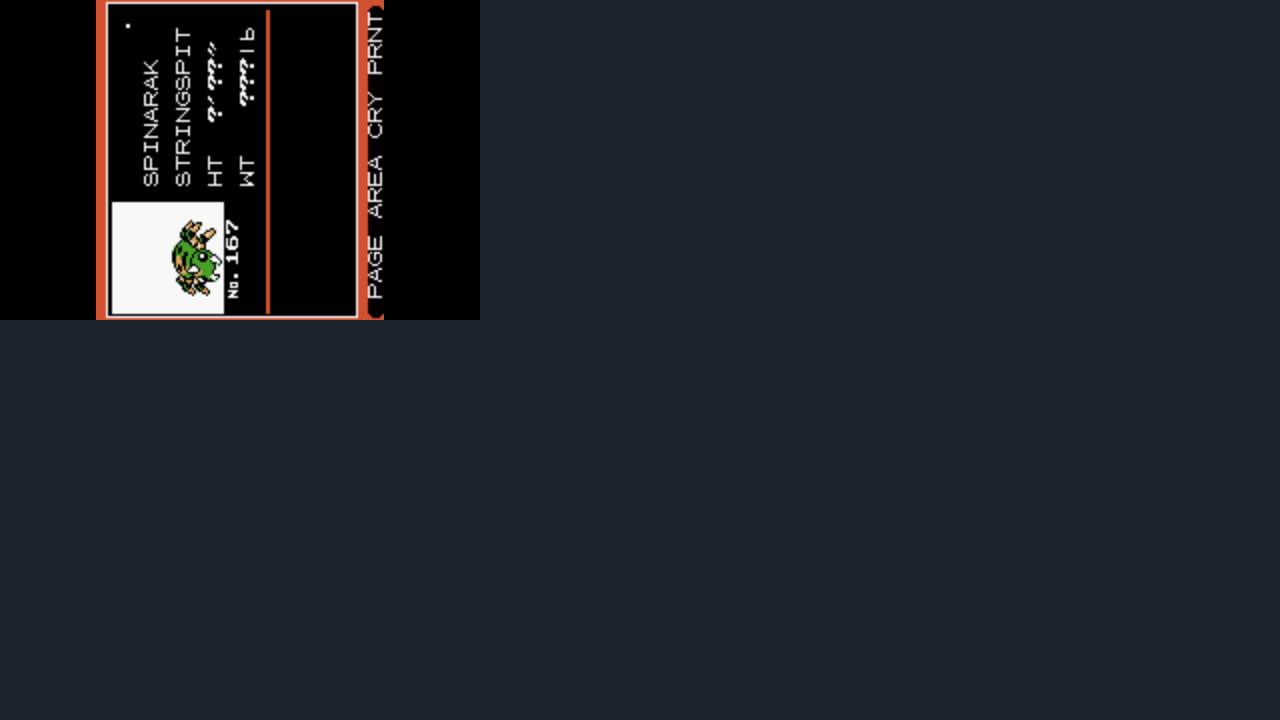

Reloaded page in fullscreen mode
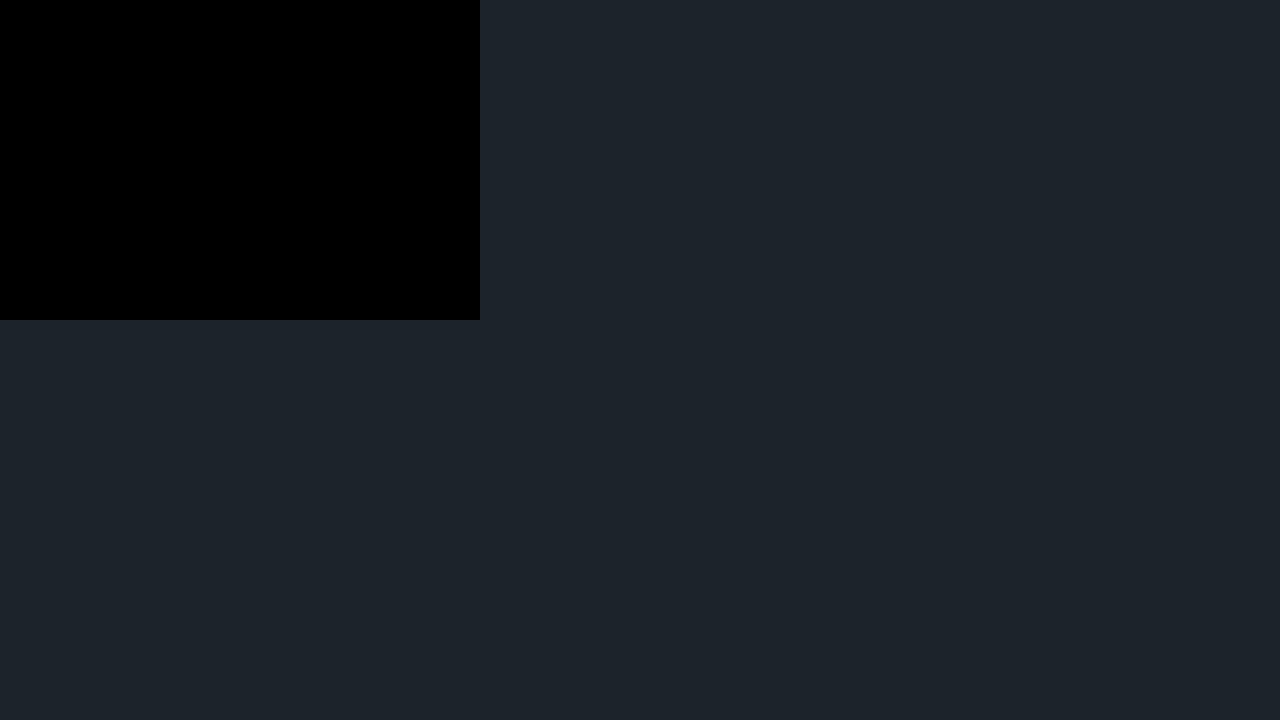

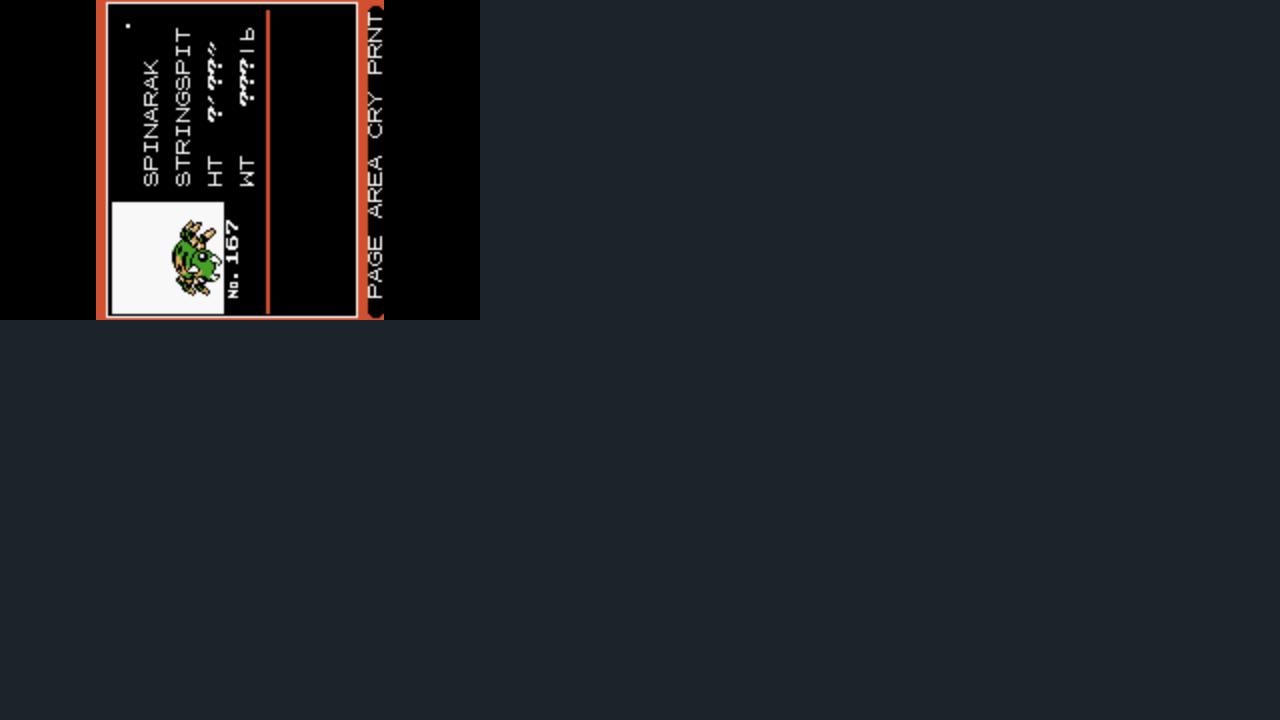